Tests keyboard interactions by holding CTRL key and clicking multiple items in a jQuery UI selectable list to demonstrate multi-selection functionality within an iframe.

Starting URL: https://jqueryui.com/selectable/

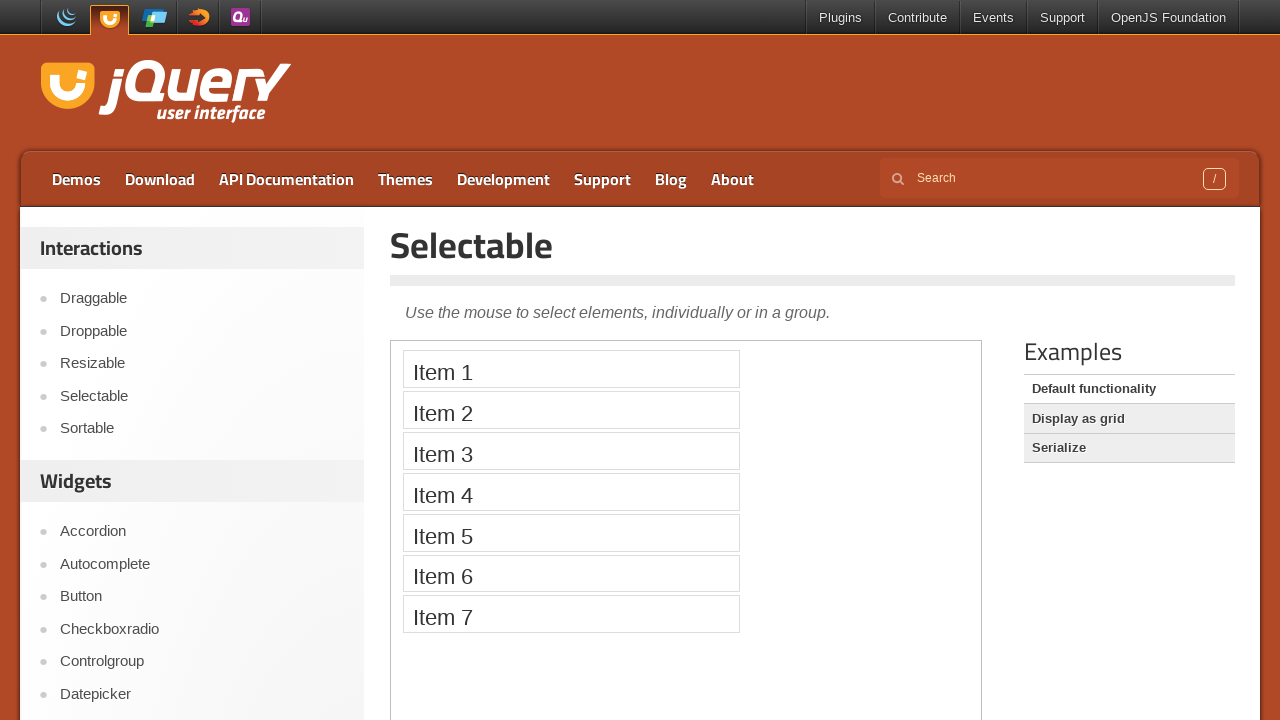

Located and switched to the demo iframe
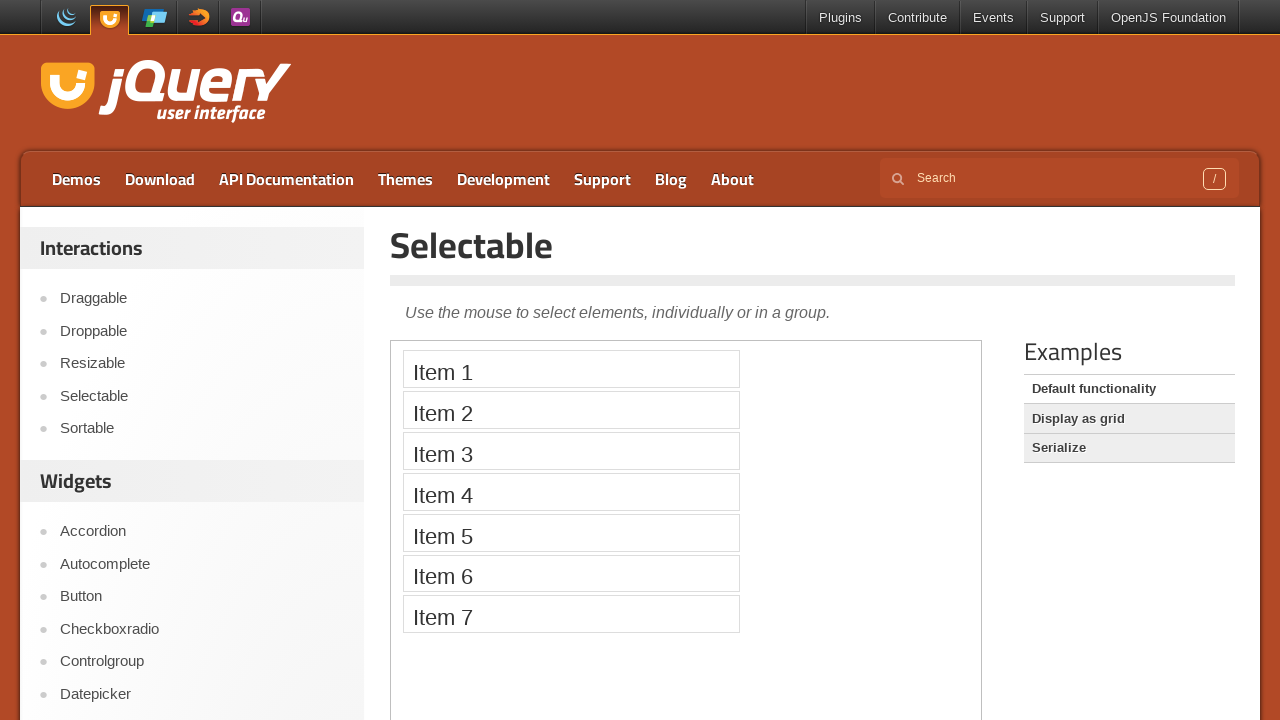

Clicked Item 1 with CTRL modifier to start multi-selection at (571, 369) on .demo-frame >> internal:control=enter-frame >> xpath=//li[contains(.,'Item 1')]
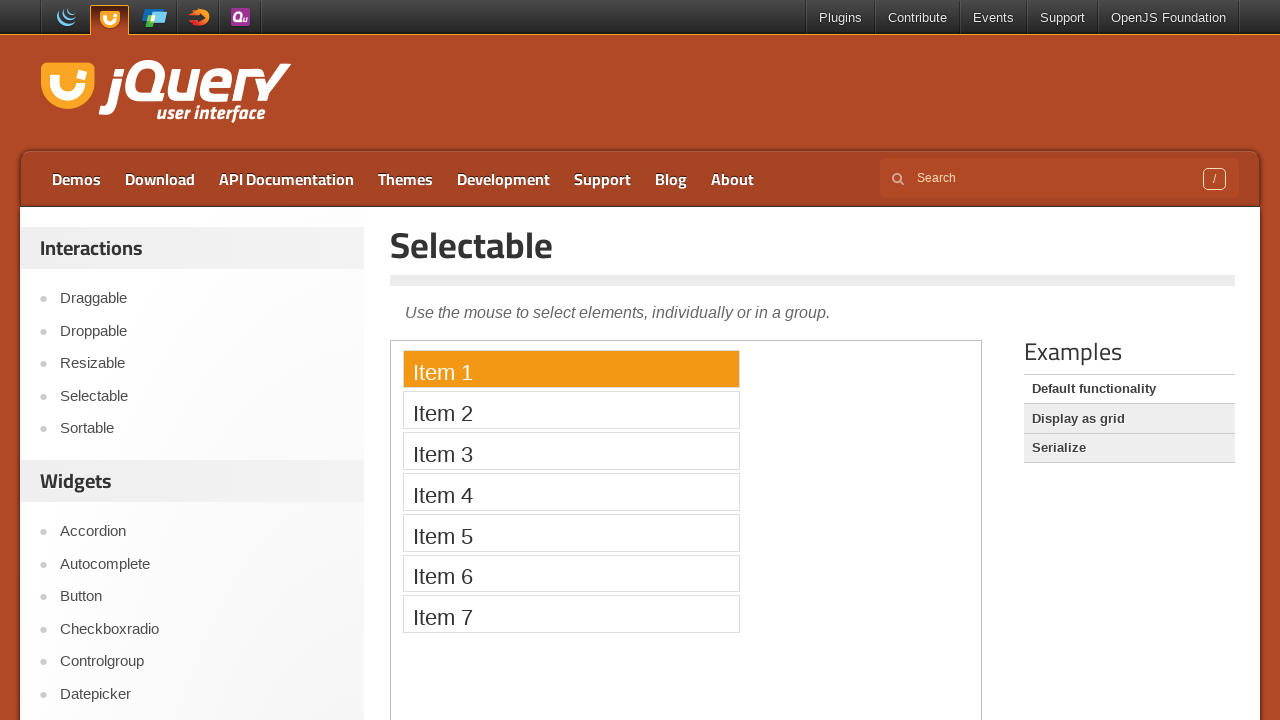

Clicked Item 3 with CTRL modifier to add to selection at (571, 451) on .demo-frame >> internal:control=enter-frame >> xpath=//li[contains(.,'Item 3')]
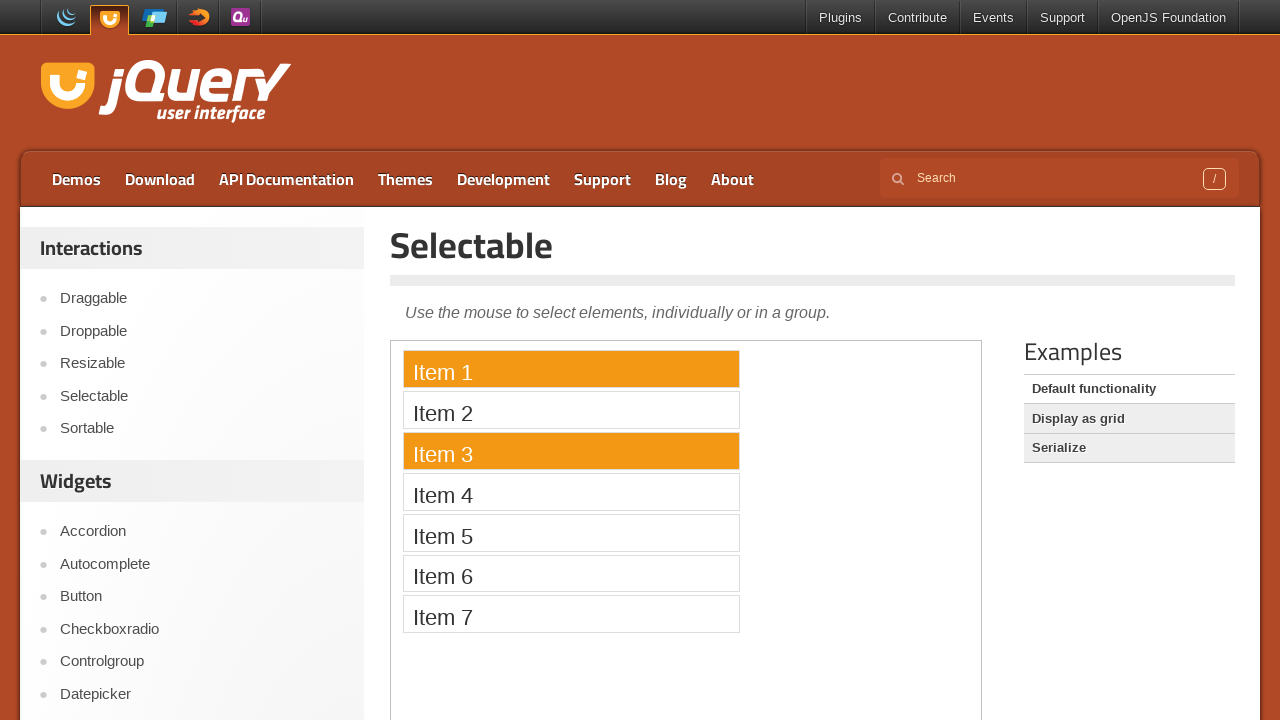

Clicked Item 5 with CTRL modifier to add to selection at (571, 532) on .demo-frame >> internal:control=enter-frame >> xpath=//li[contains(.,'Item 5')]
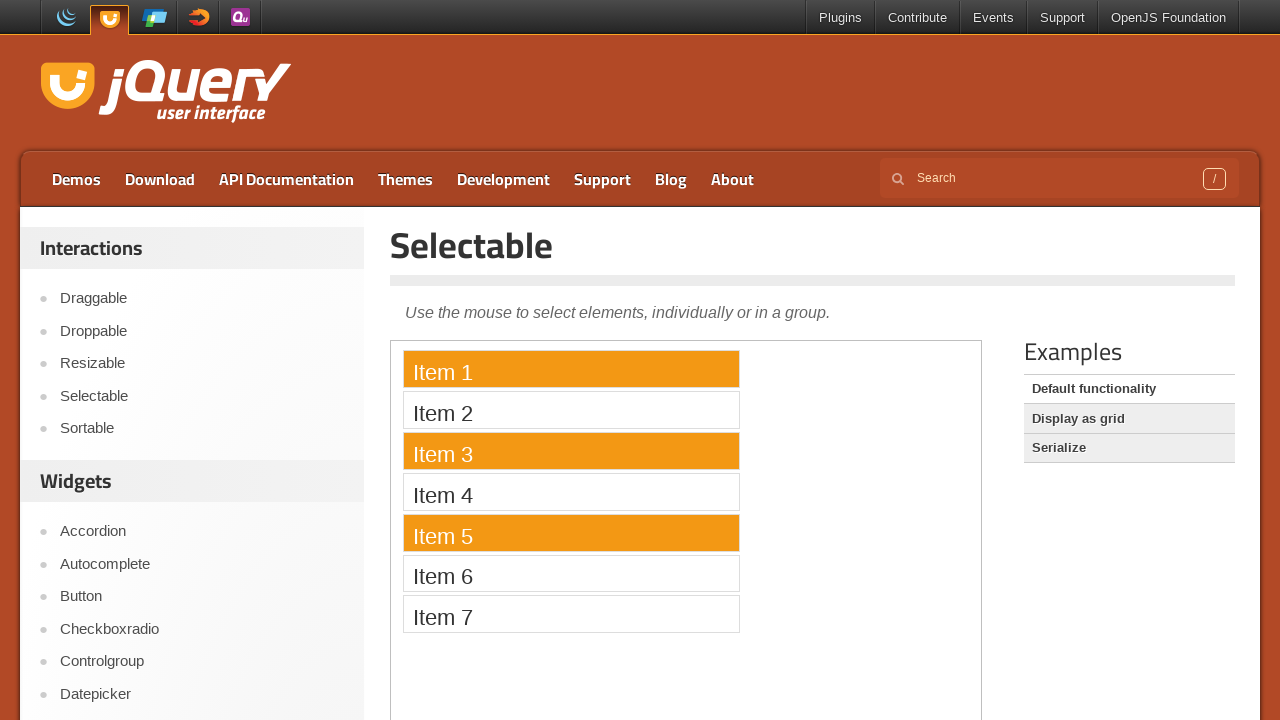

Clicked Item 7 with CTRL modifier to add to selection at (571, 614) on .demo-frame >> internal:control=enter-frame >> xpath=//li[contains(.,'Item 7')]
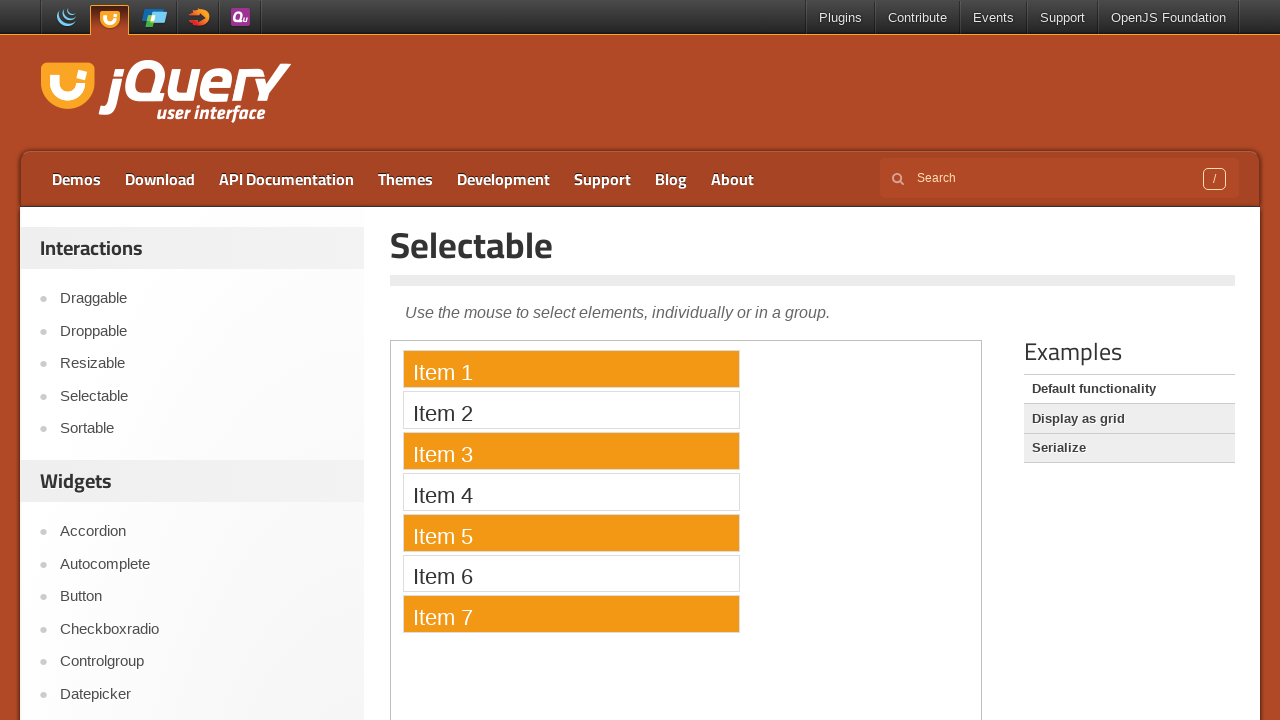

Verified that selected items with 'ui-selected' class are visible
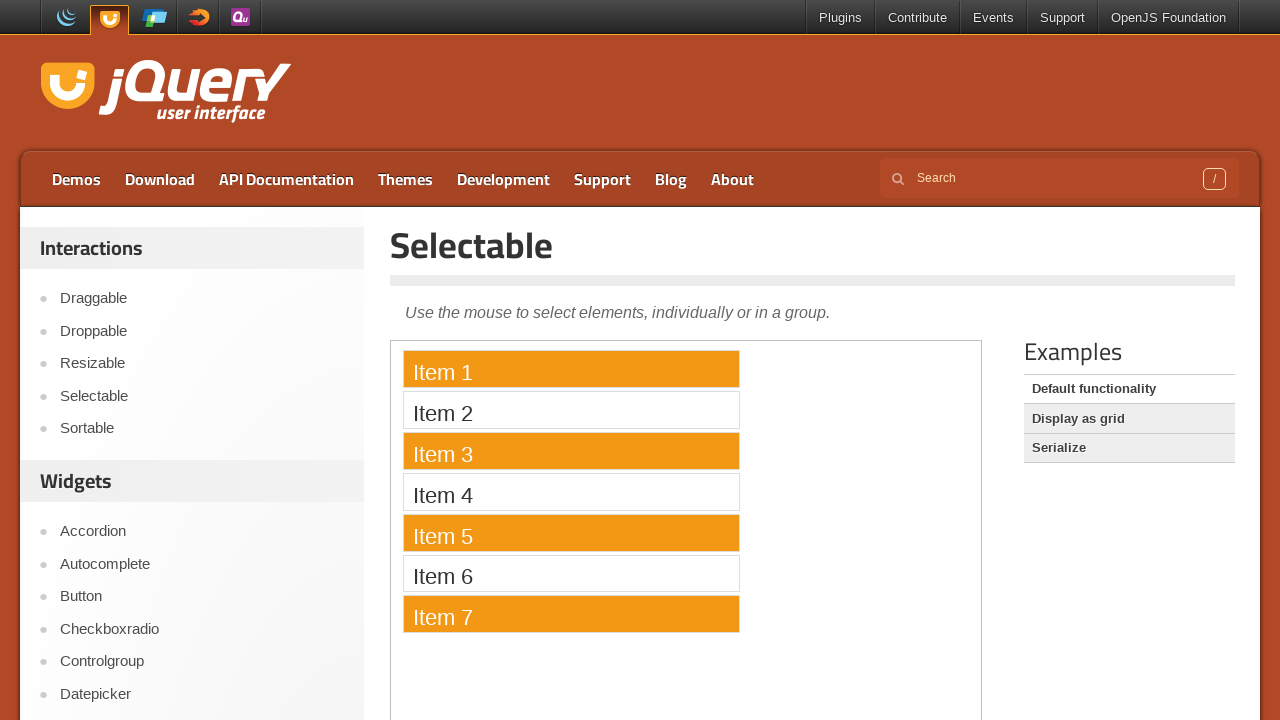

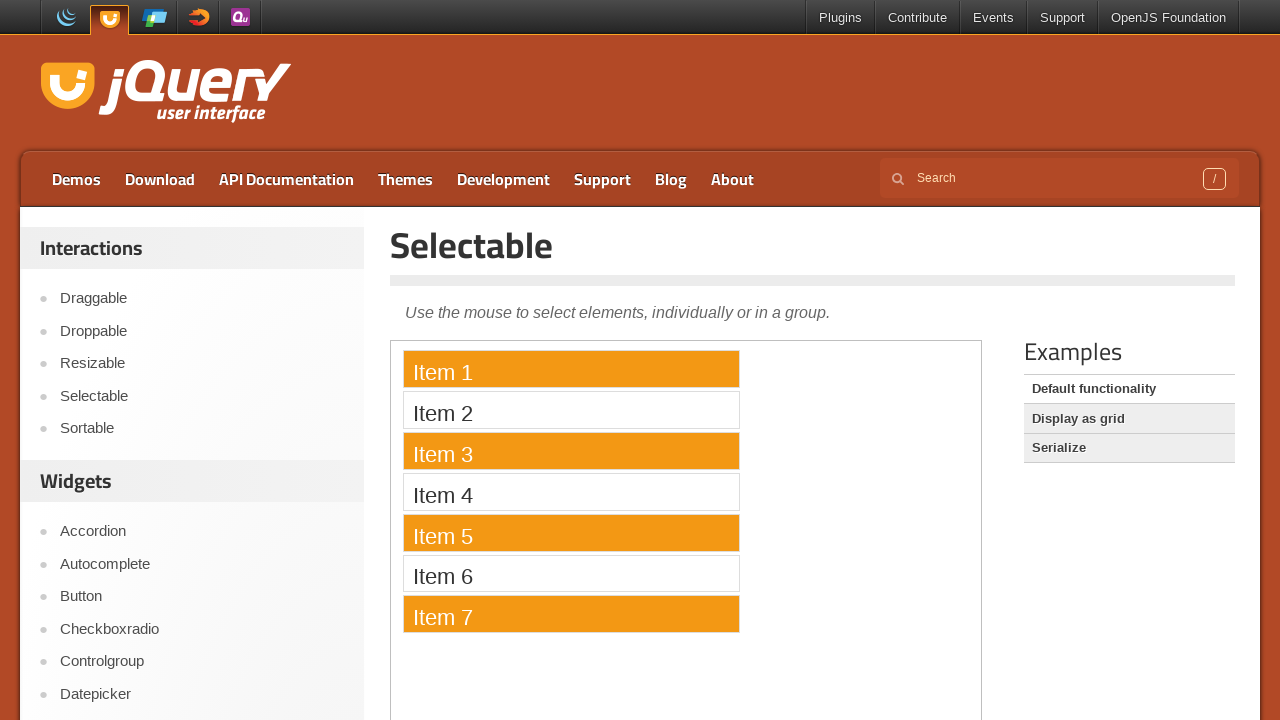